Tests form element visibility and interacts with displayed elements by filling email textbox, clicking age radio button, and filling education textbox

Starting URL: https://automationfc.github.io/basic-form/index.html

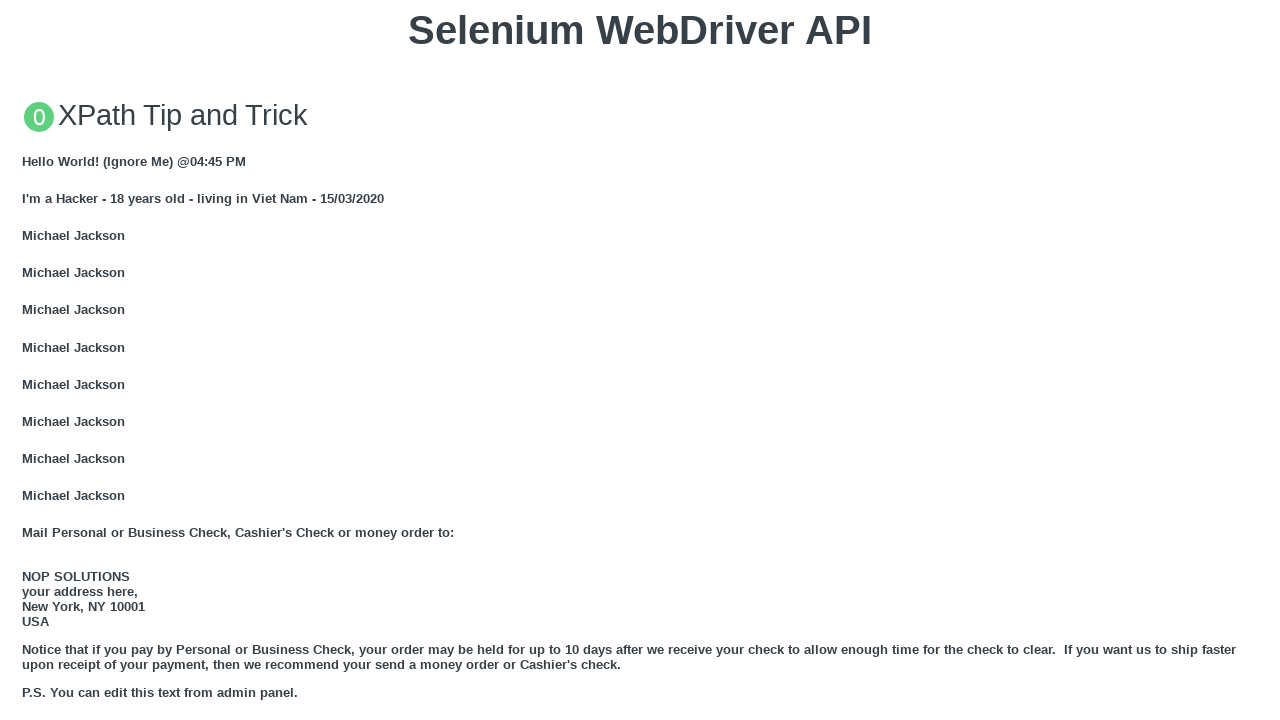

Verified email textbox is visible
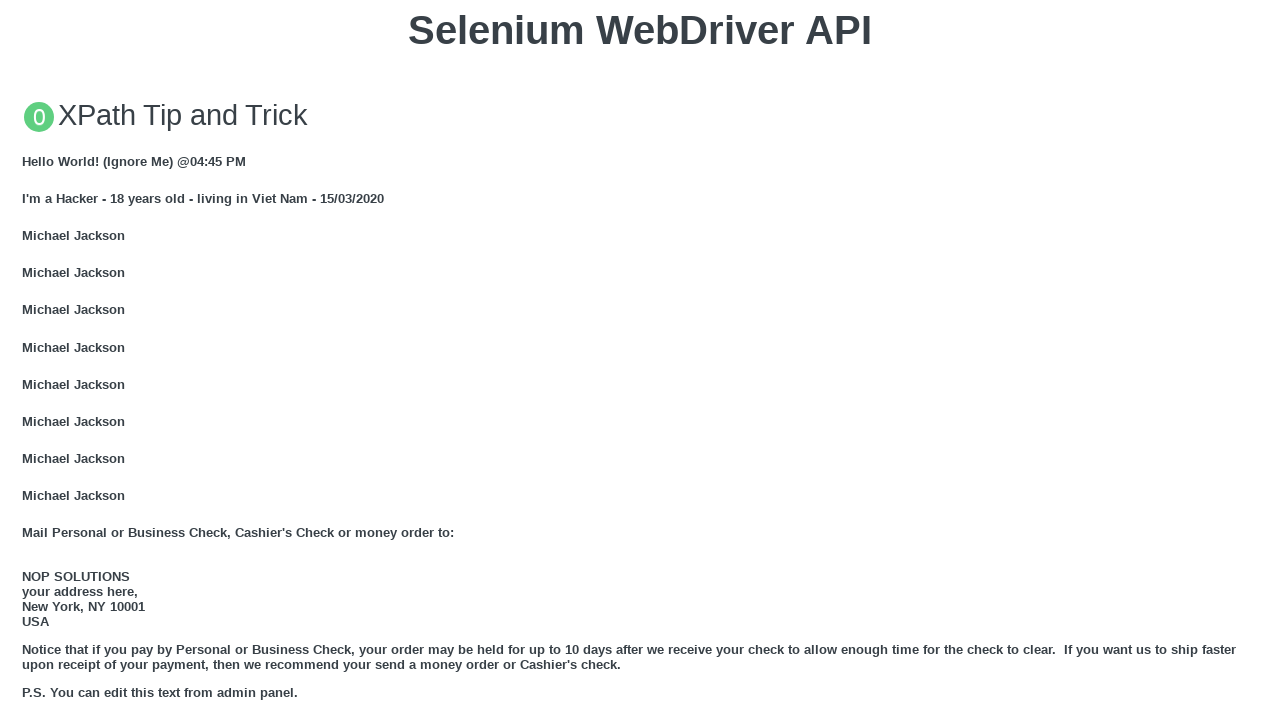

Filled email textbox with 'Automation Testing' on #mail
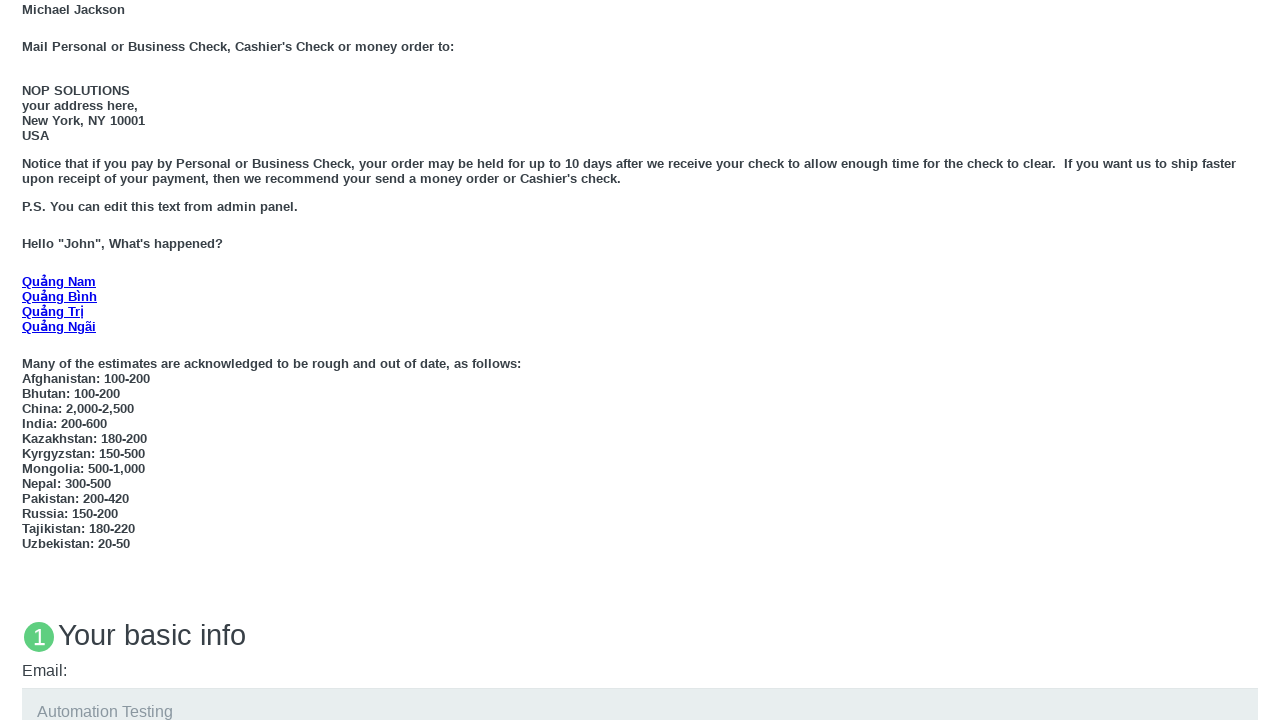

Verified age 'Under 18' radio button is visible
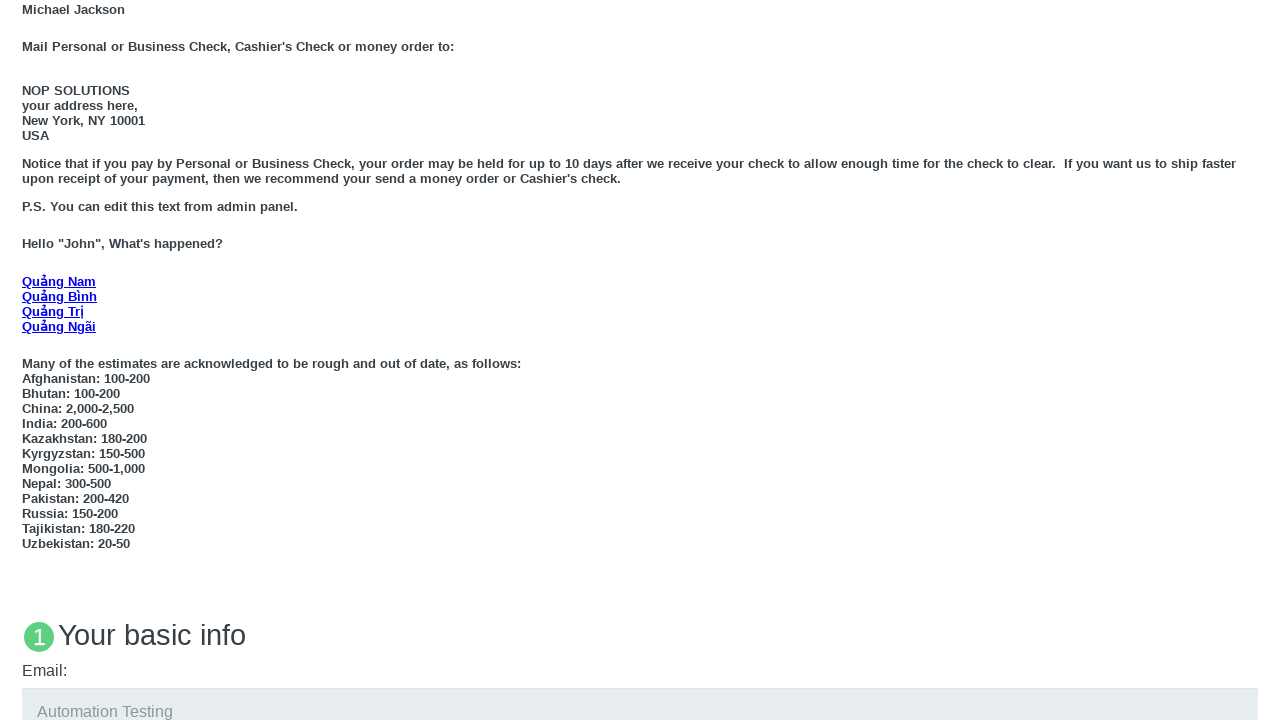

Clicked age 'Under 18' radio button at (28, 360) on #under_18
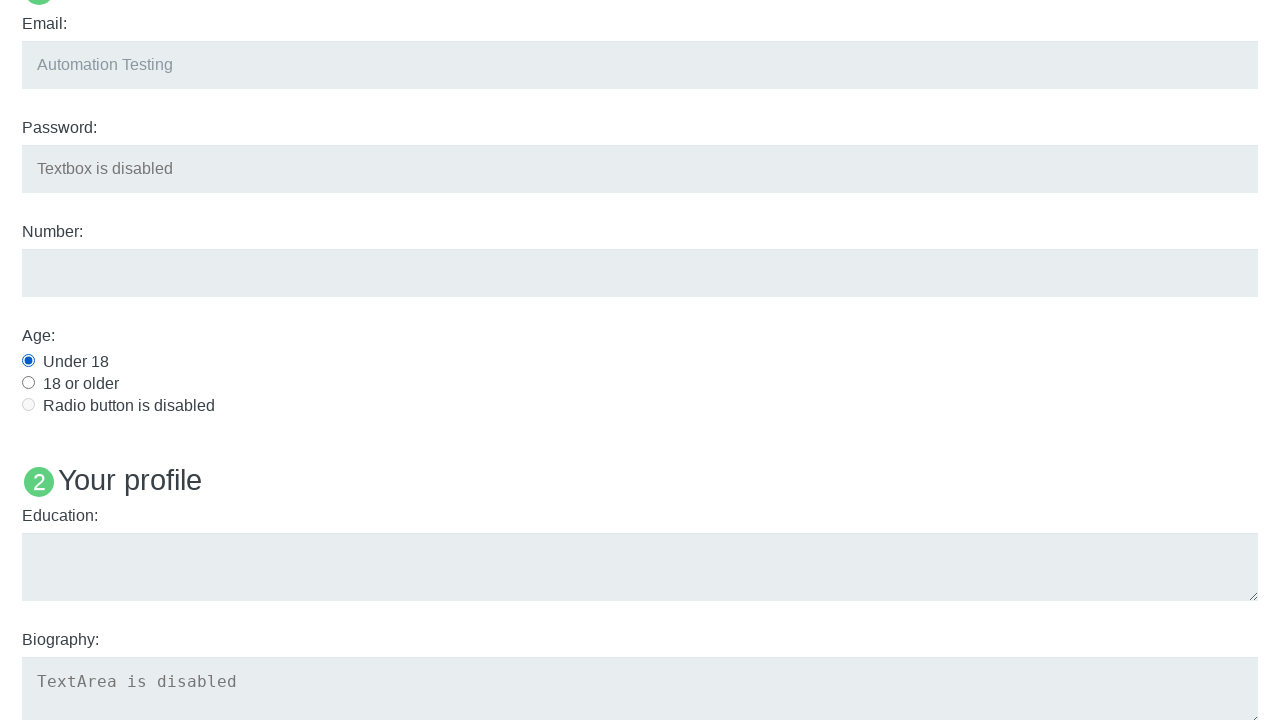

Verified education textbox is visible
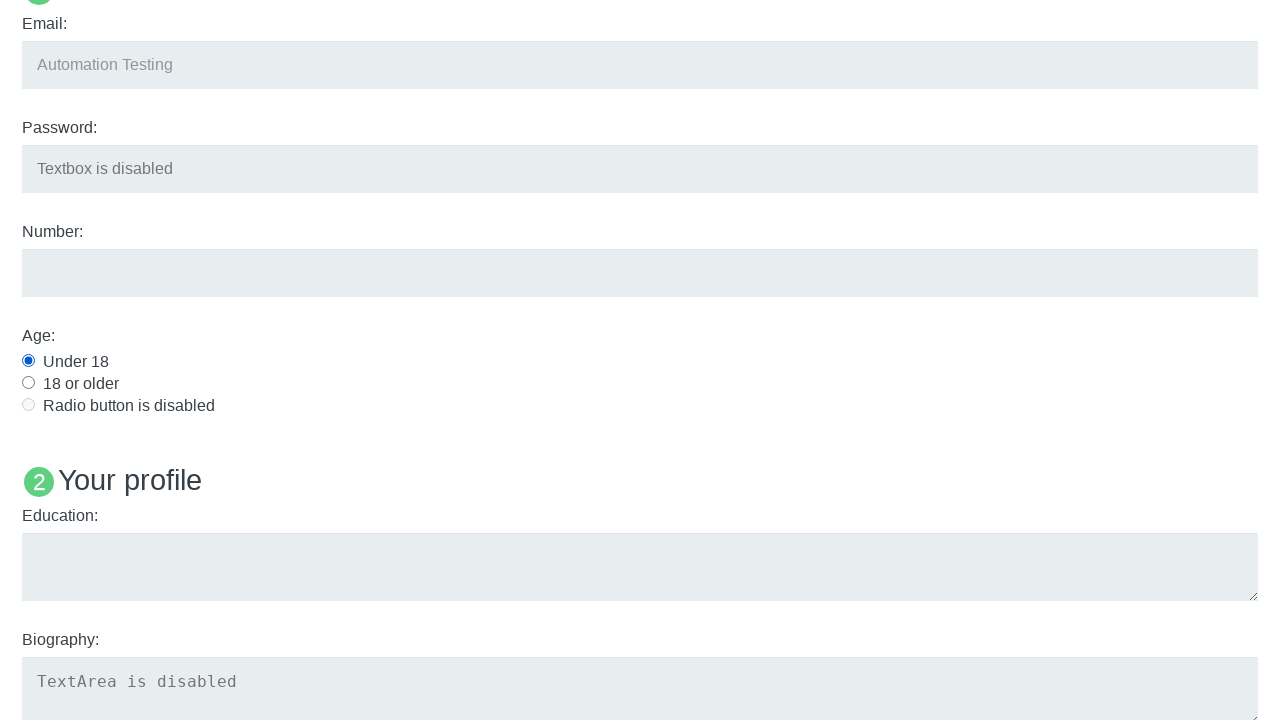

Filled education textbox with 'Automation Testing' on #edu
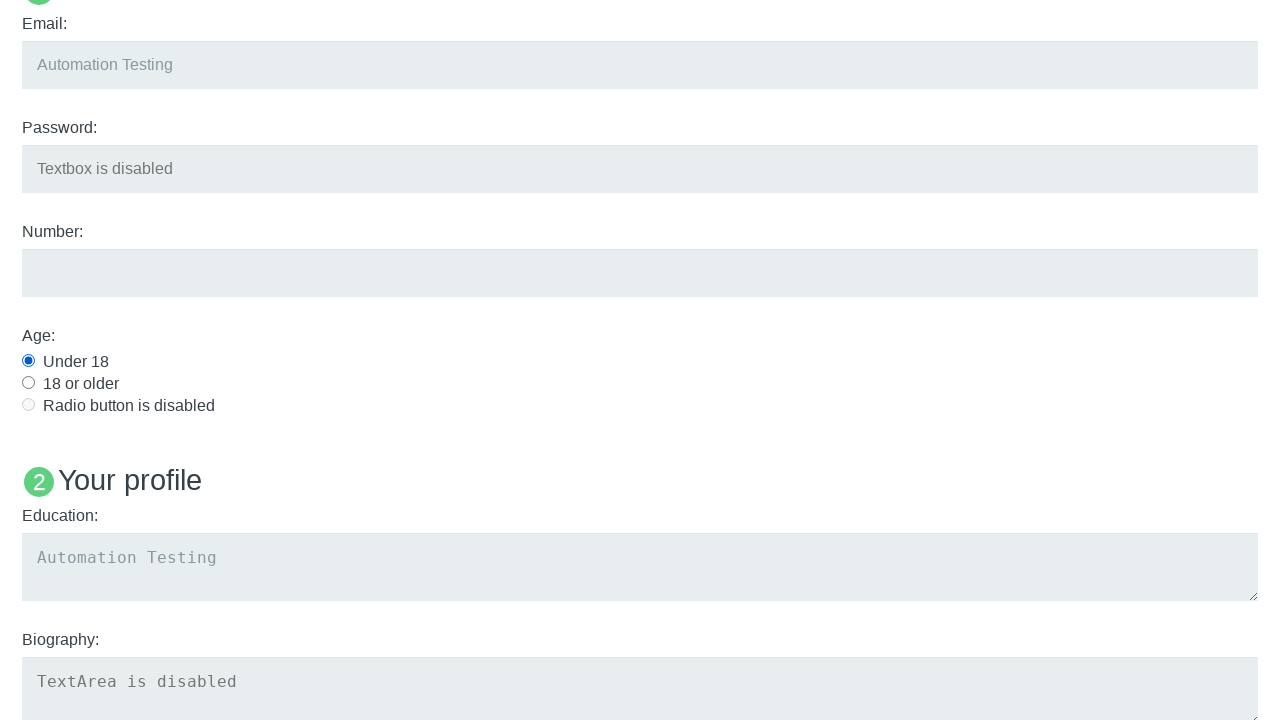

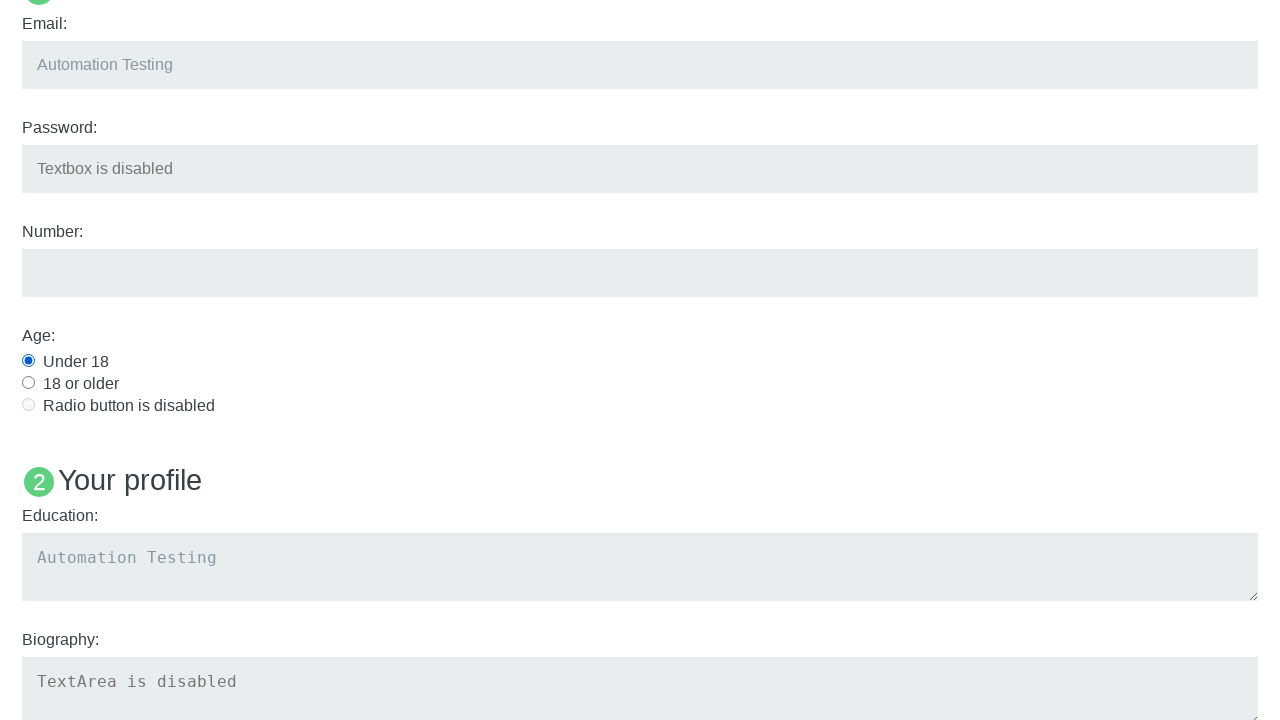